Tests the Python.org website search functionality by entering "pycon" in the search box and submitting the search form

Starting URL: http://www.python.org

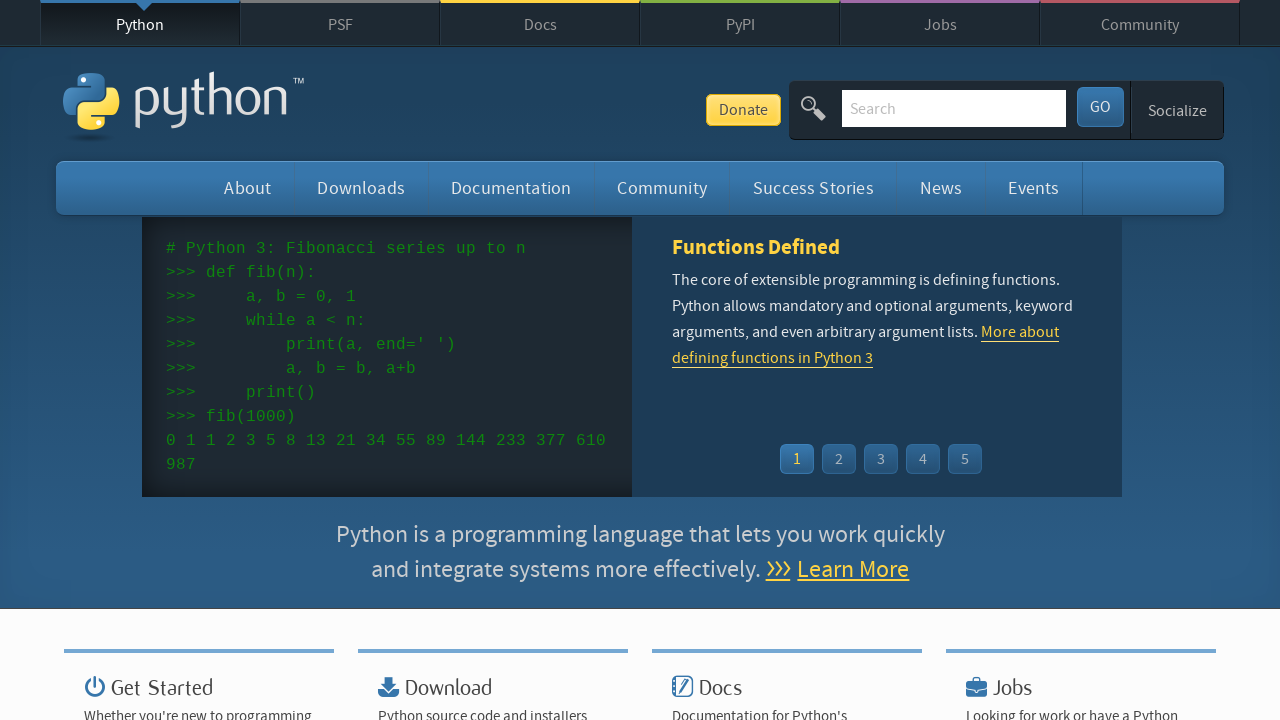

Verified 'Python' is in page title
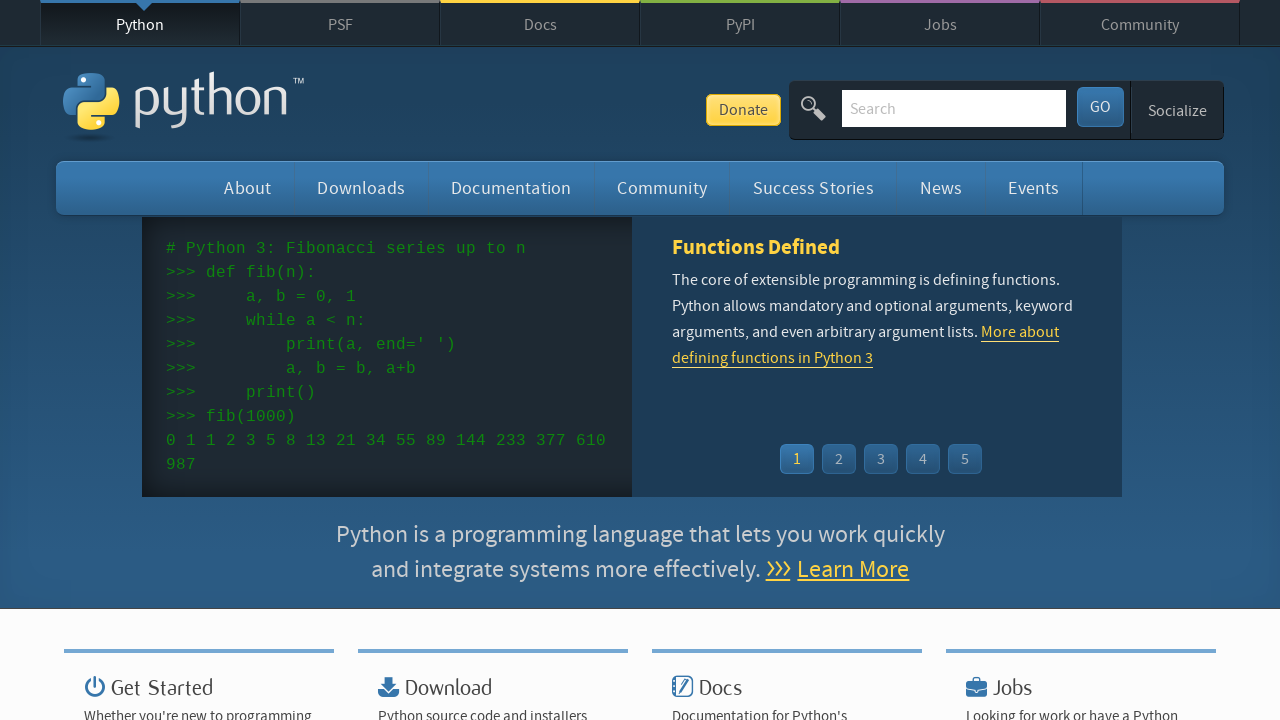

Located search box element
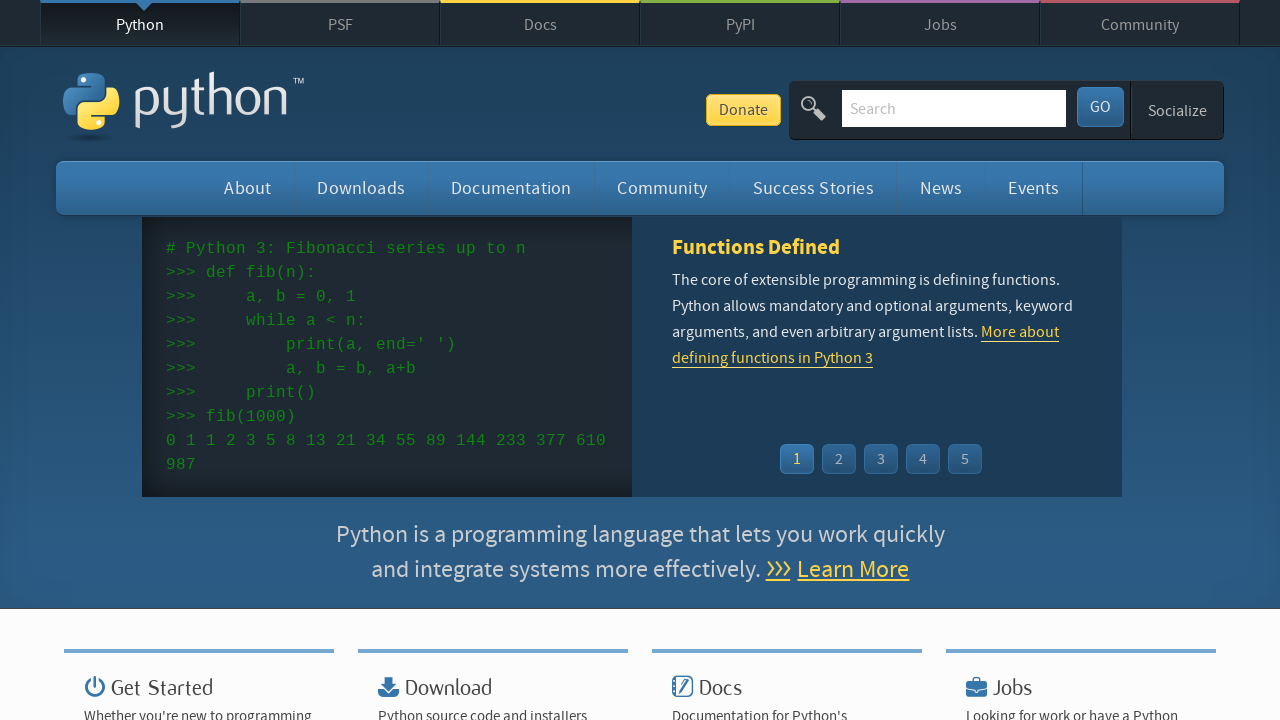

Cleared search box on input[name='q']
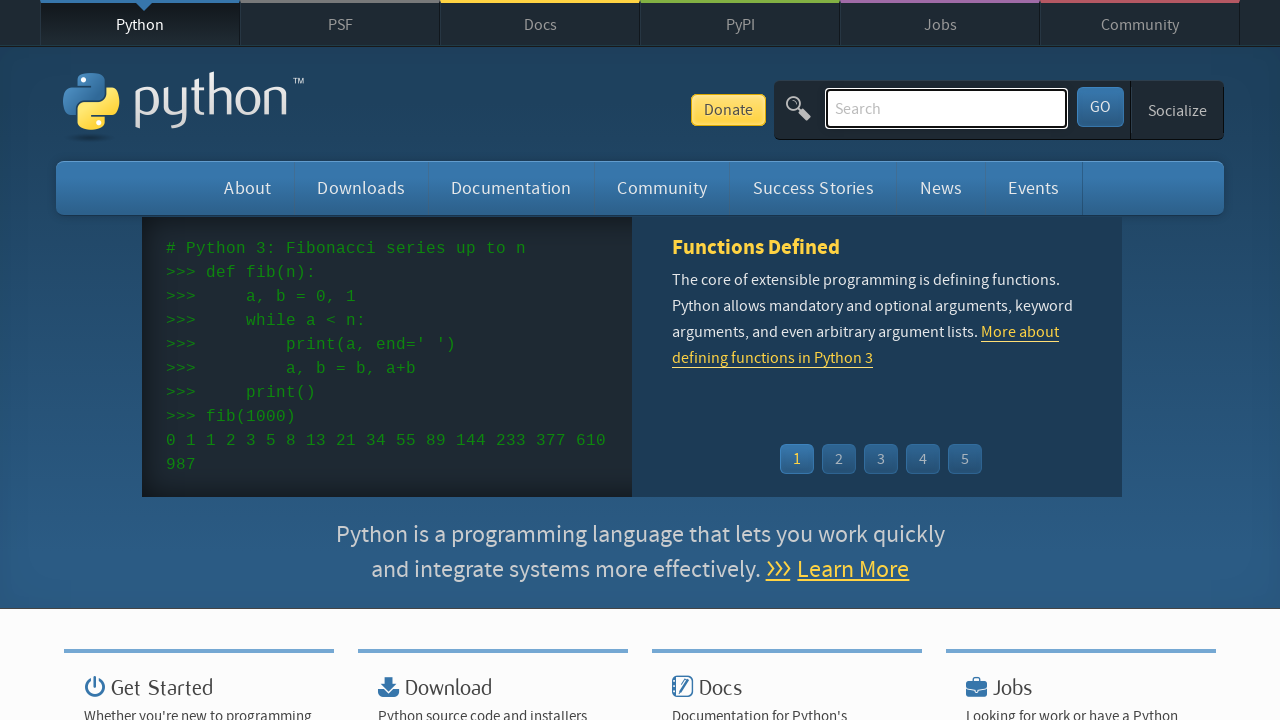

Entered 'pycon' in search box on input[name='q']
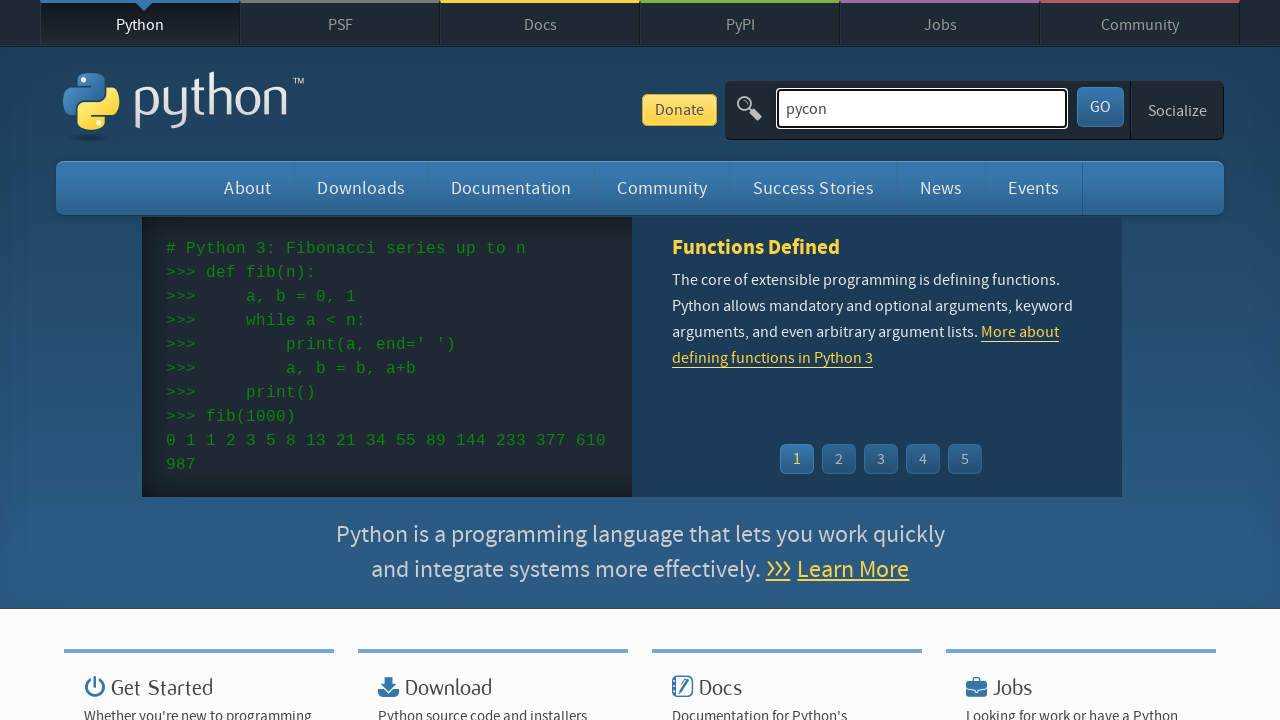

Submitted search form by pressing Enter on input[name='q']
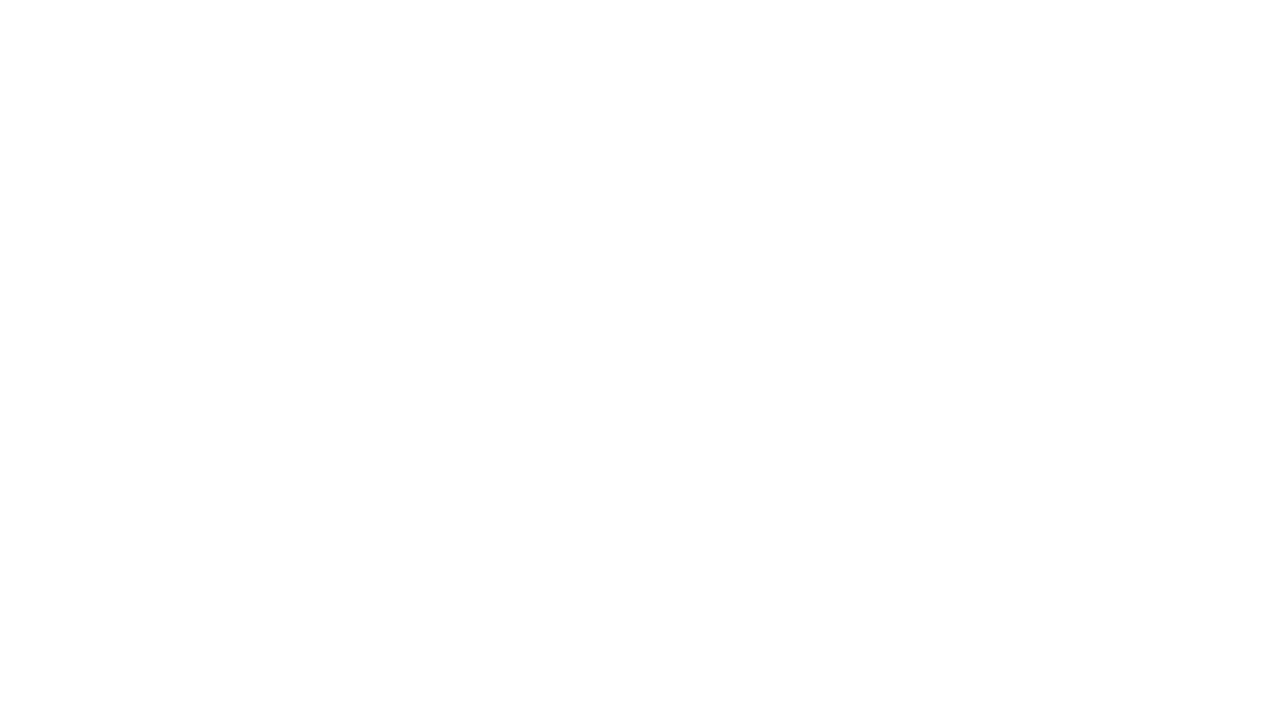

Waited for page to reach network idle state
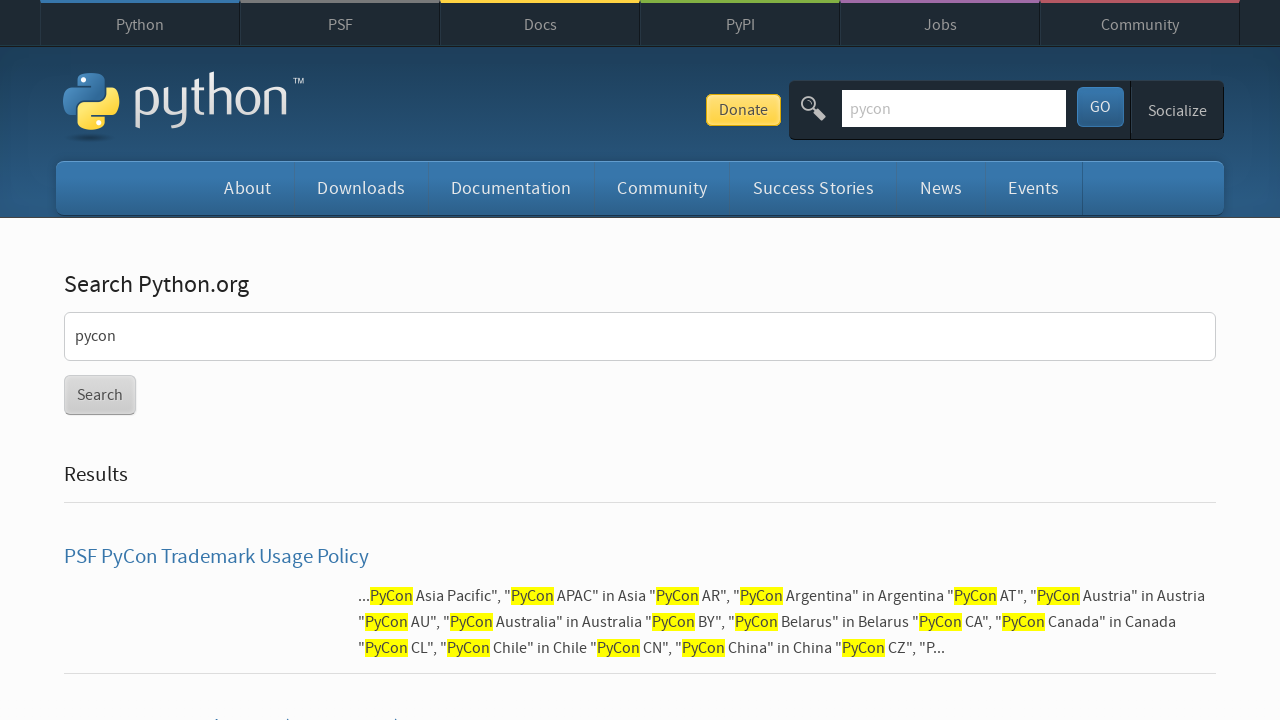

Verified search returned results (no 'No results found' message)
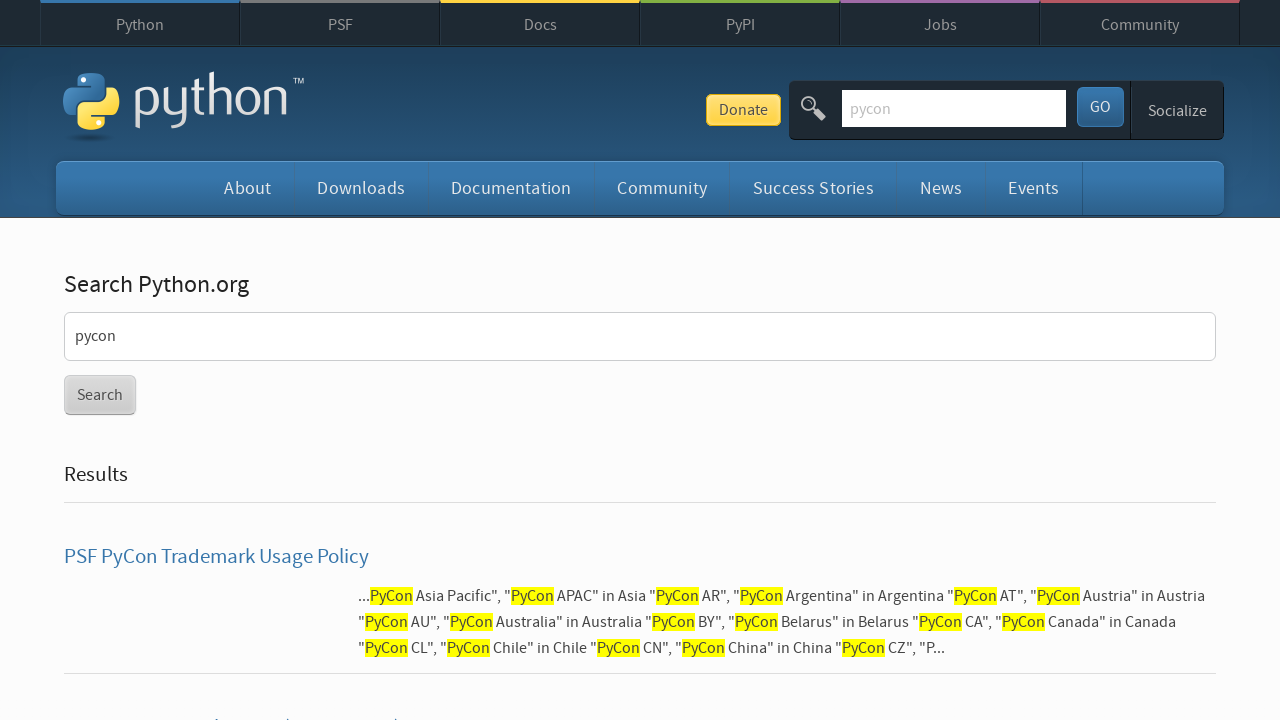

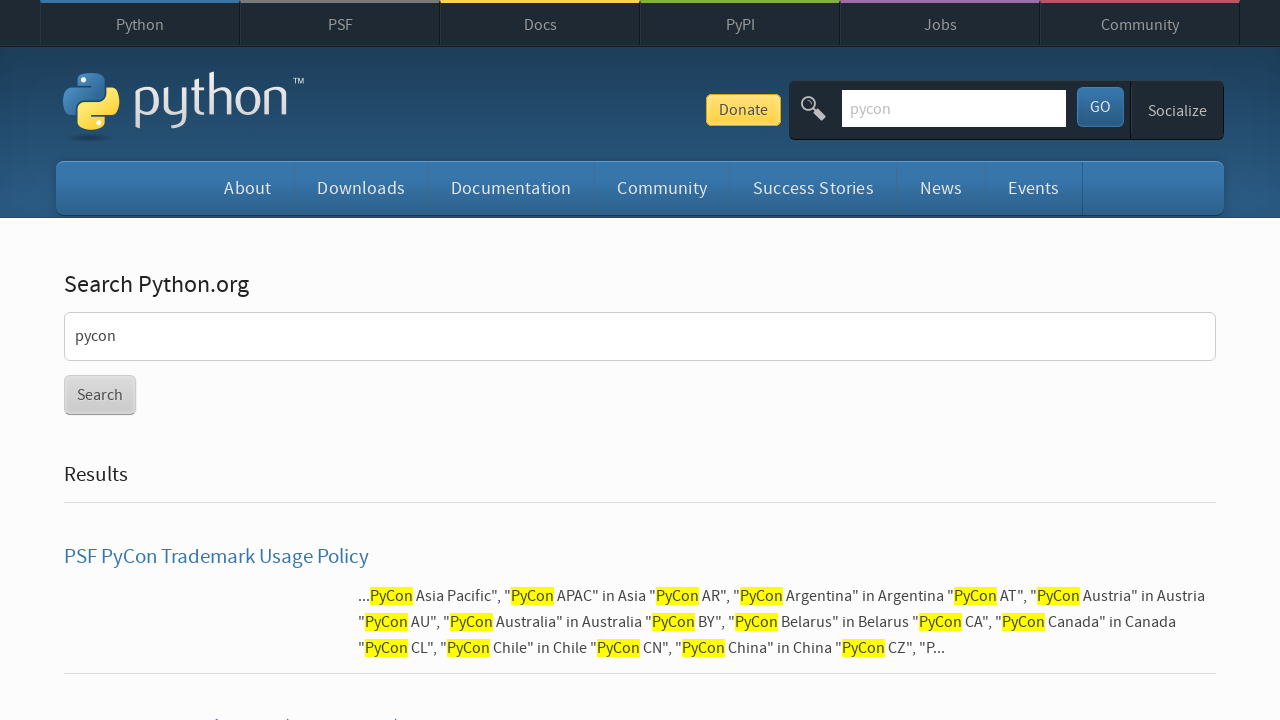